Tests the FAQ accordion functionality by scrolling to the accordion section, clicking on the second FAQ item (heading-1), and verifying that the correct answer text is displayed.

Starting URL: https://qa-scooter.praktikum-services.ru/

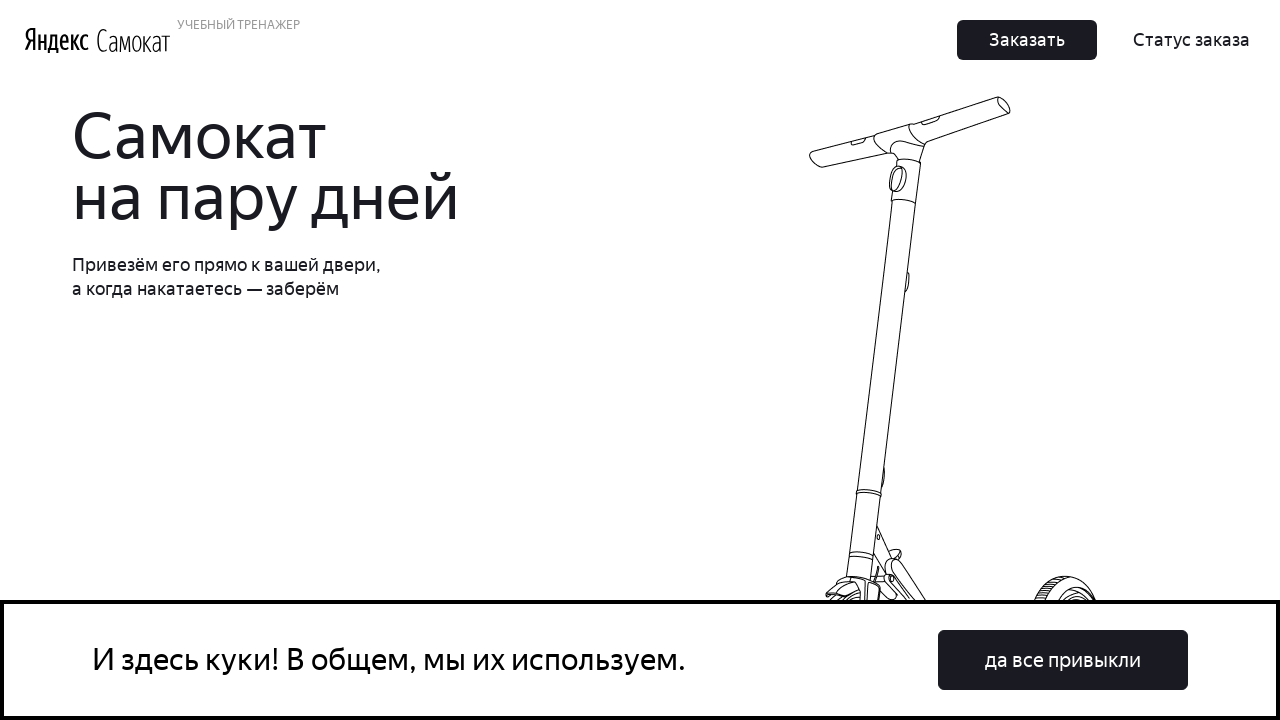

Scrolled to FAQ accordion section (heading-1)
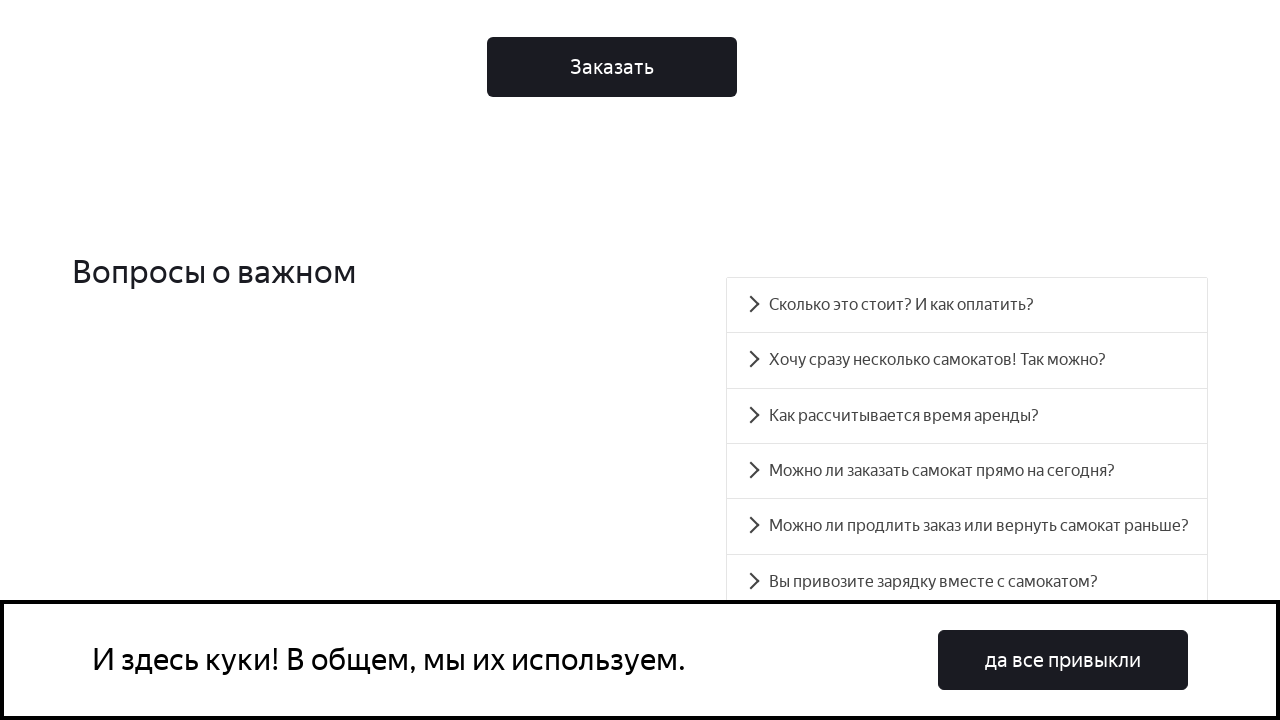

Clicked on second FAQ item (heading-1) to expand accordion at (967, 360) on #accordion__heading-1
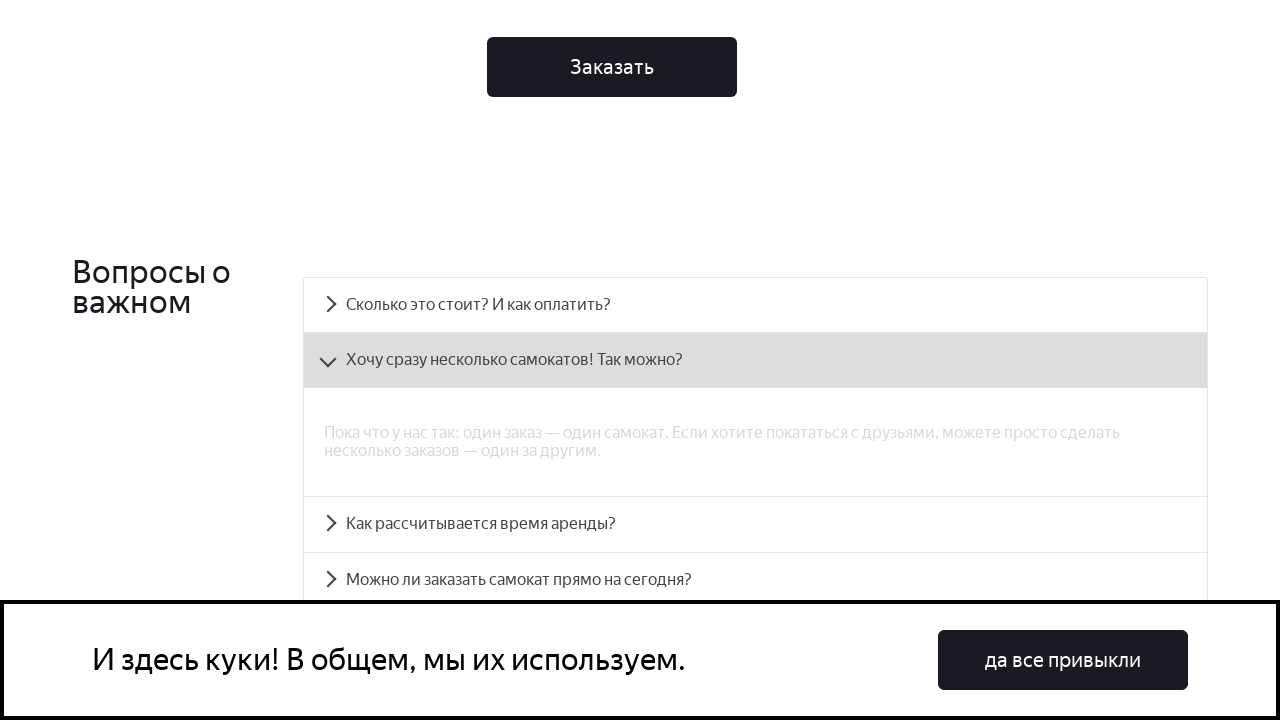

Accordion panel became visible
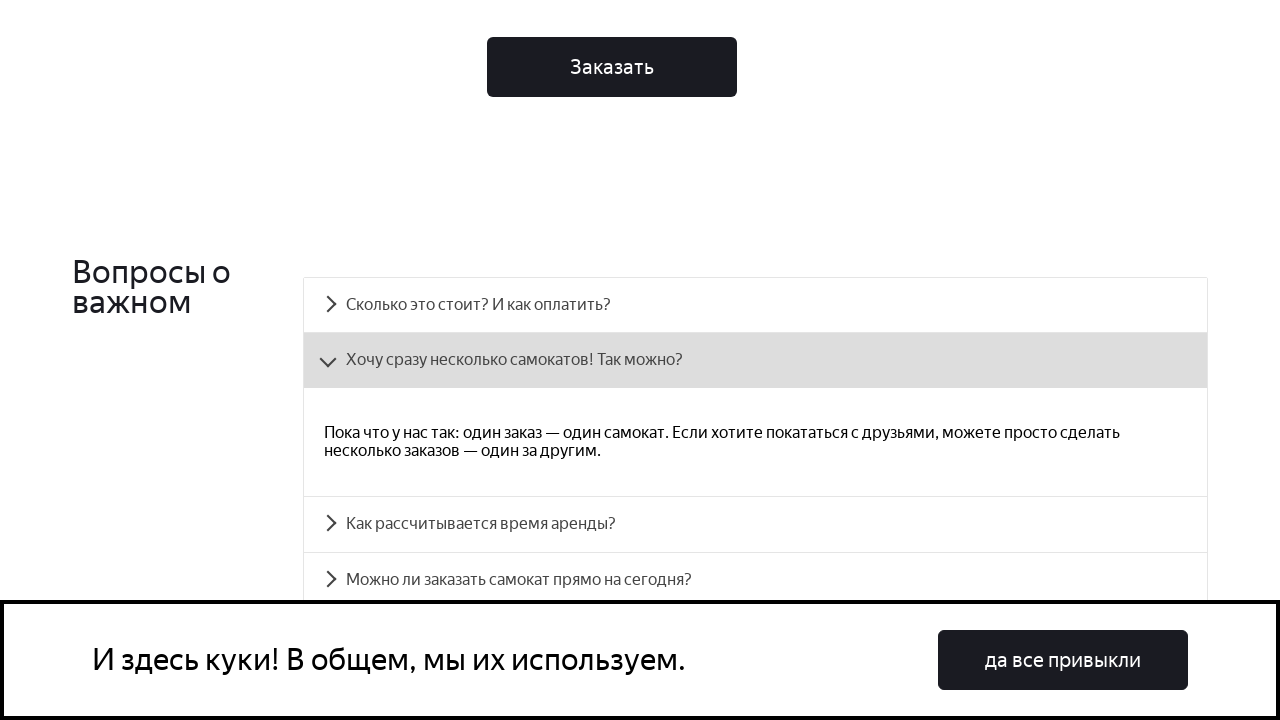

Verified correct answer text is displayed in accordion panel
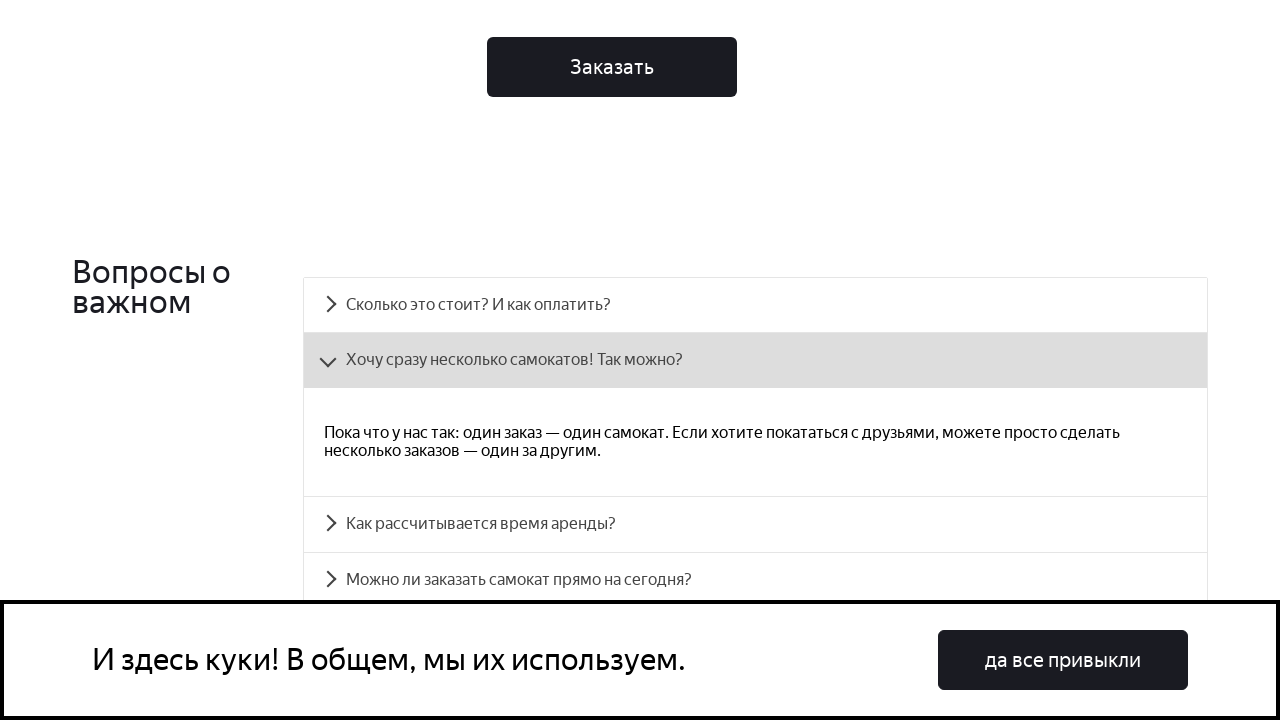

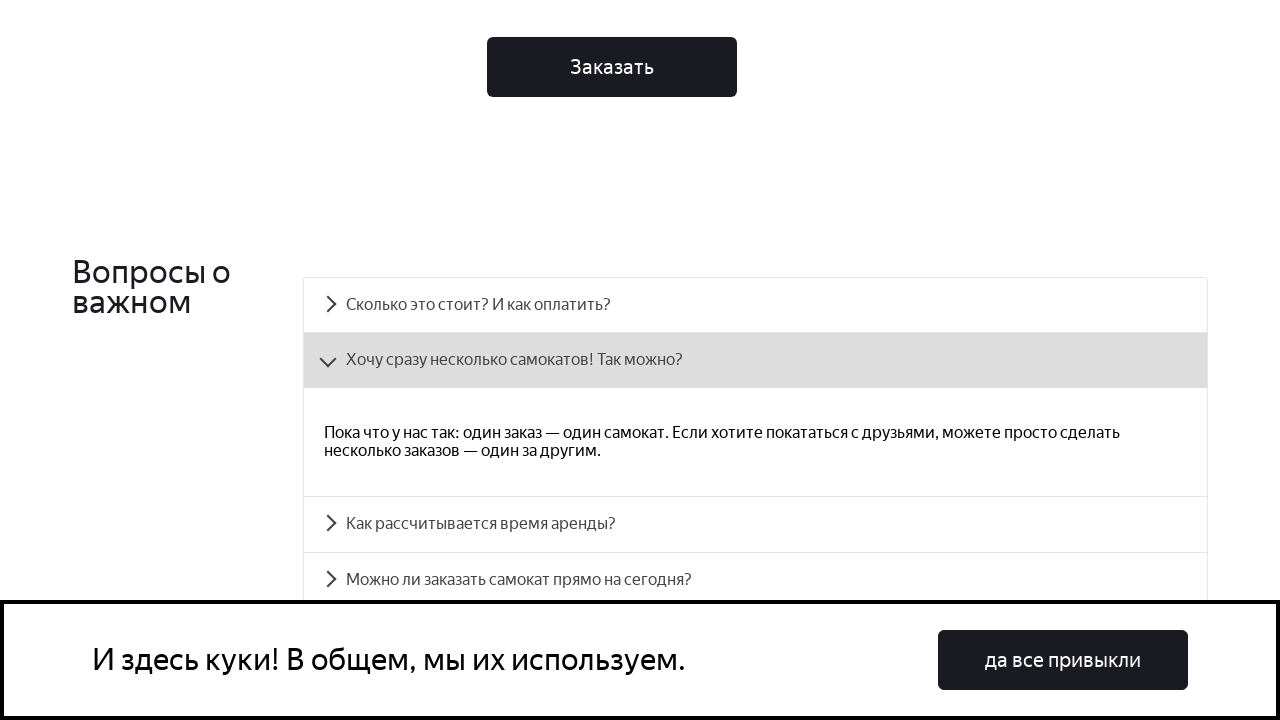